Tests that the calculator displays only integer results when the 'integers only' checkbox is selected after performing a calculation with float numbers

Starting URL: https://testsheepnz.github.io/BasicCalculator.html

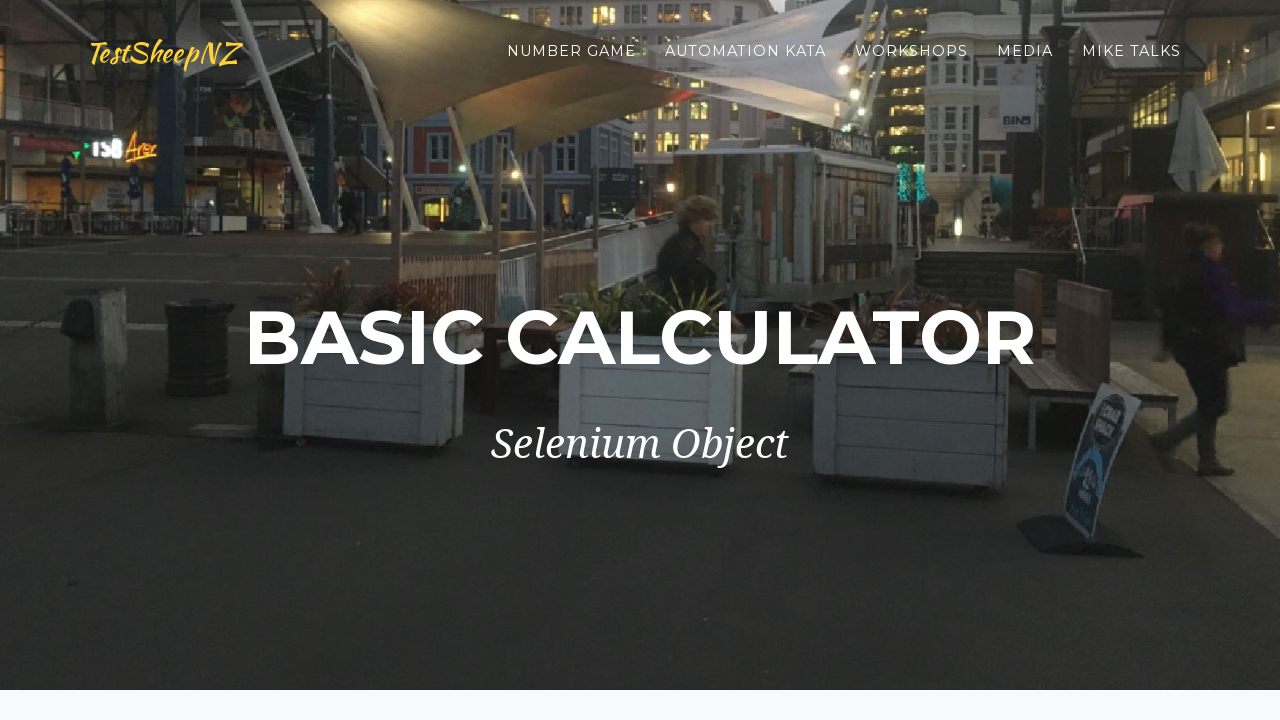

Scrolled to bottom of page
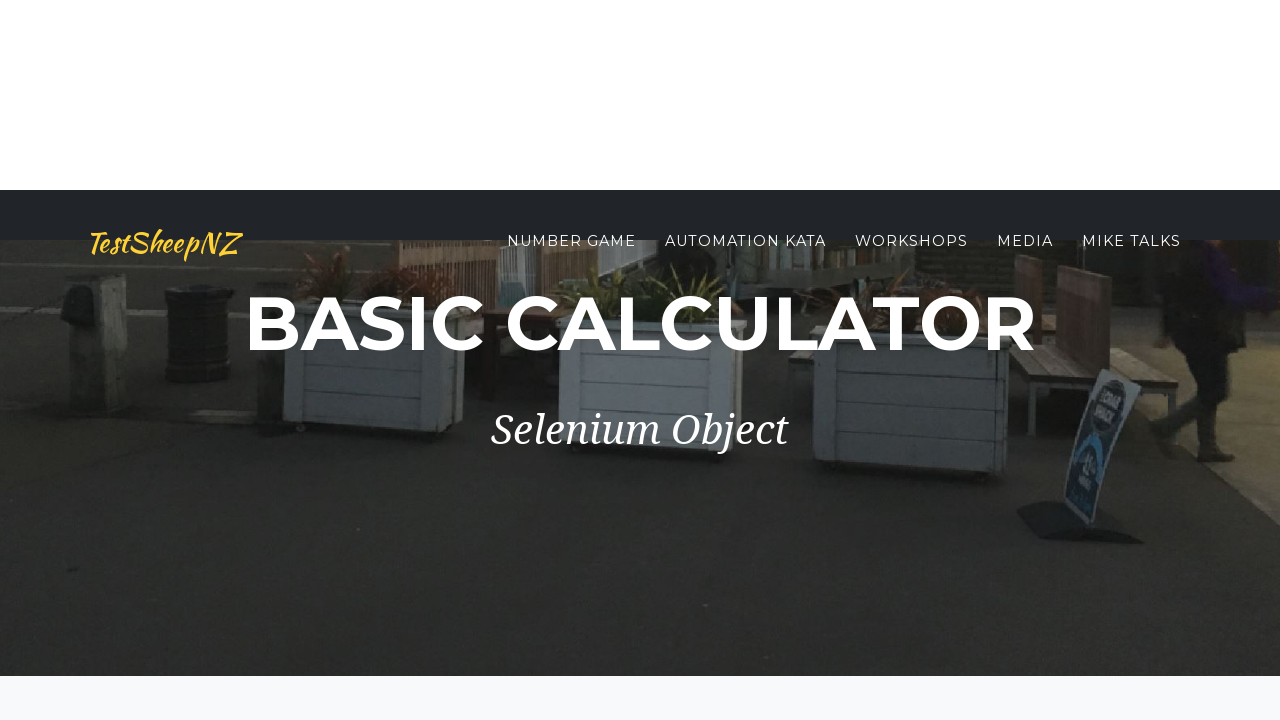

Selected Build 1 from dropdown on #selectBuild
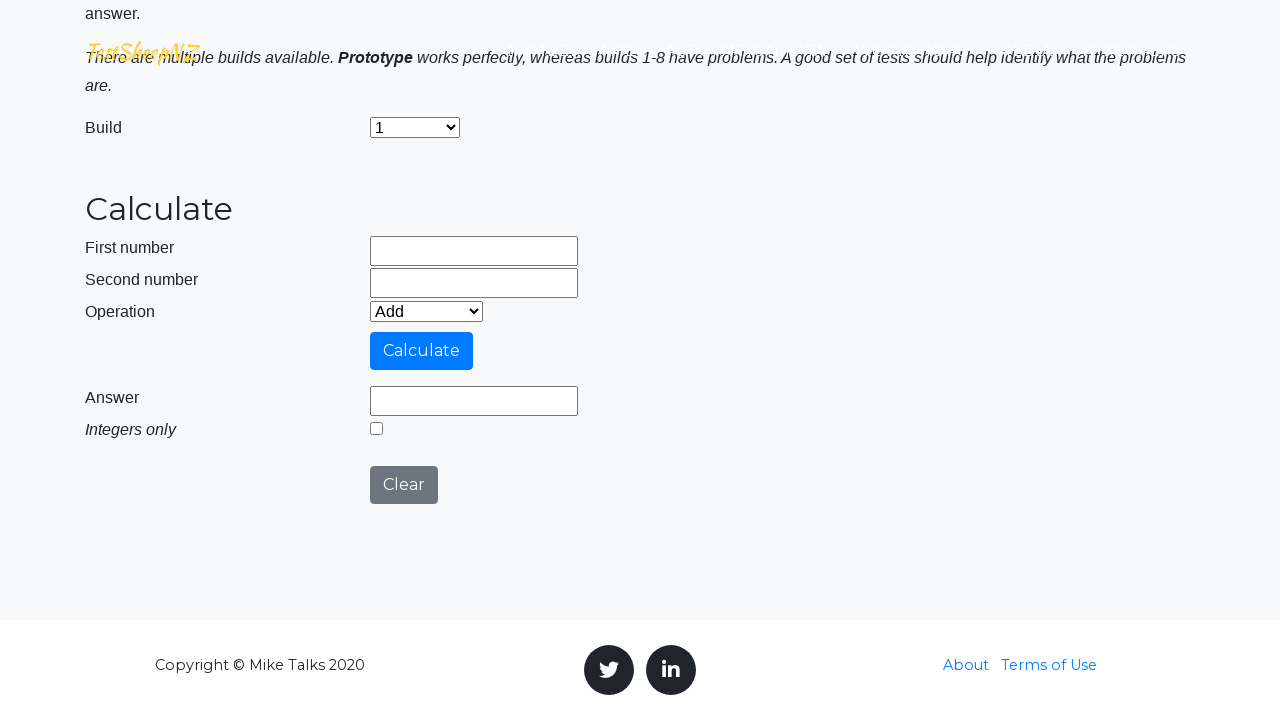

Entered 86.56 in first number field on input[name='number1']
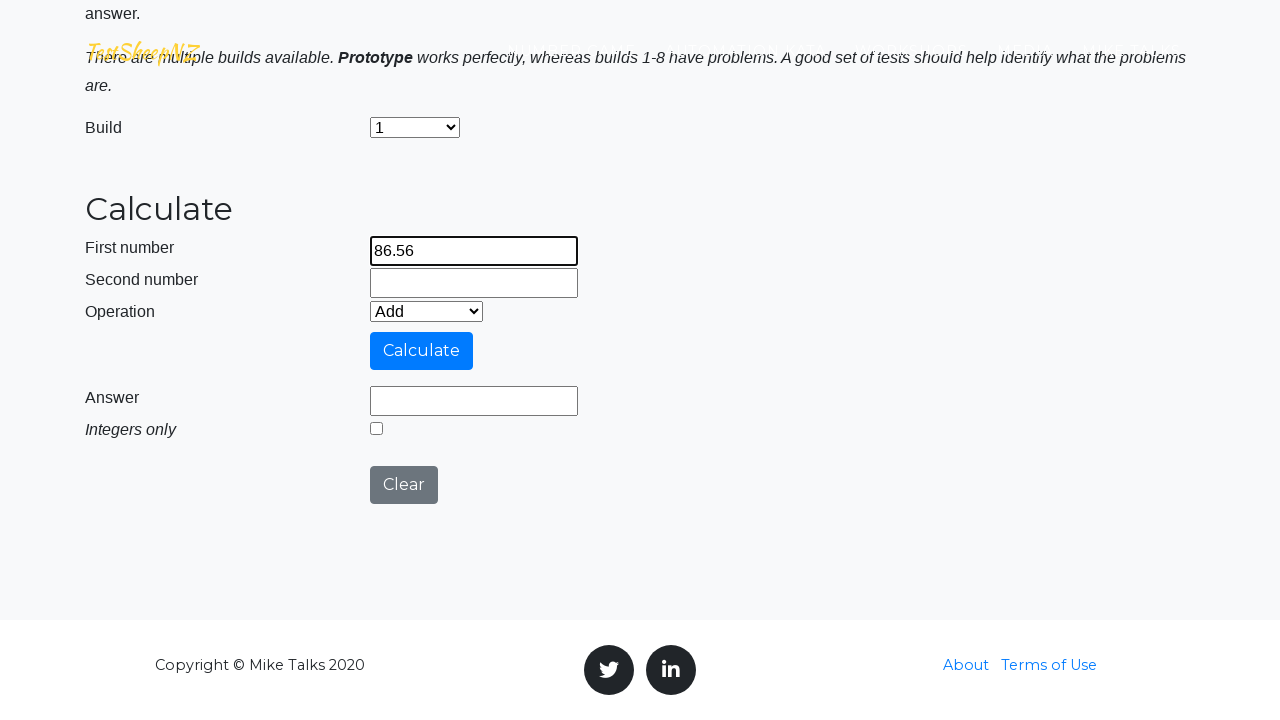

Entered 75.31 in second number field on input[name='number2']
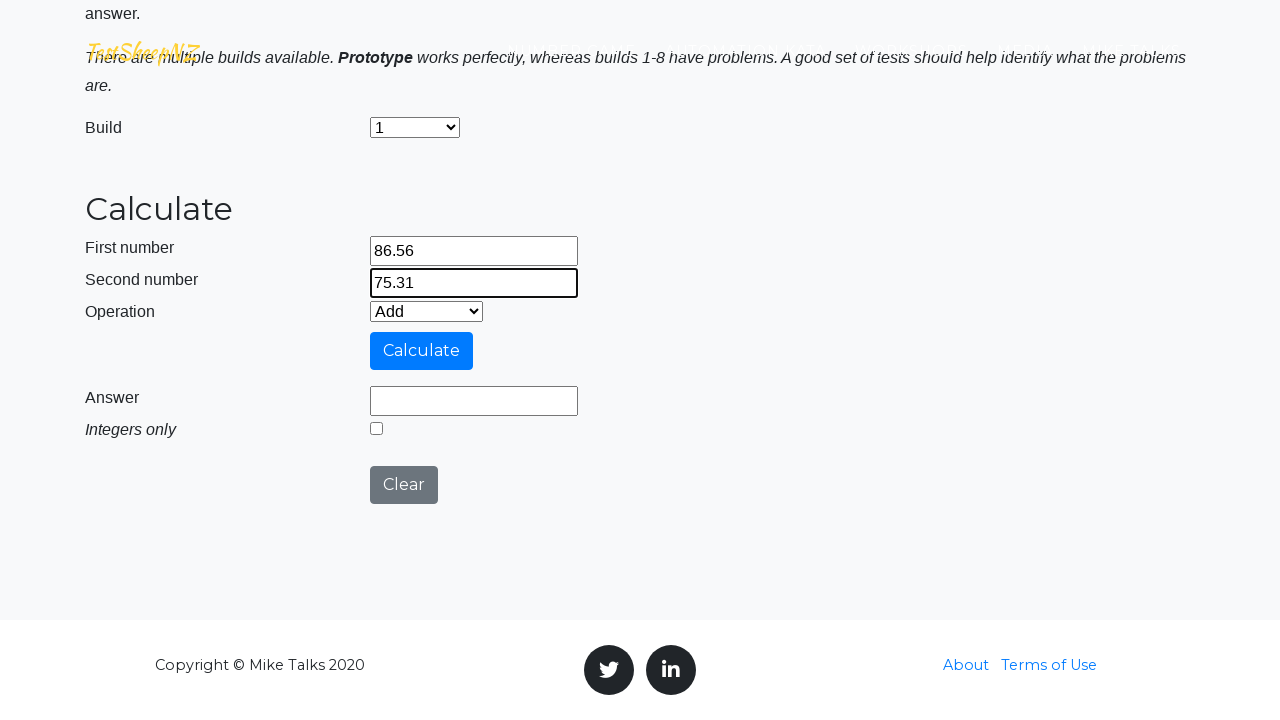

Clicked calculate button to perform calculation with float numbers at (422, 351) on #calculateButton
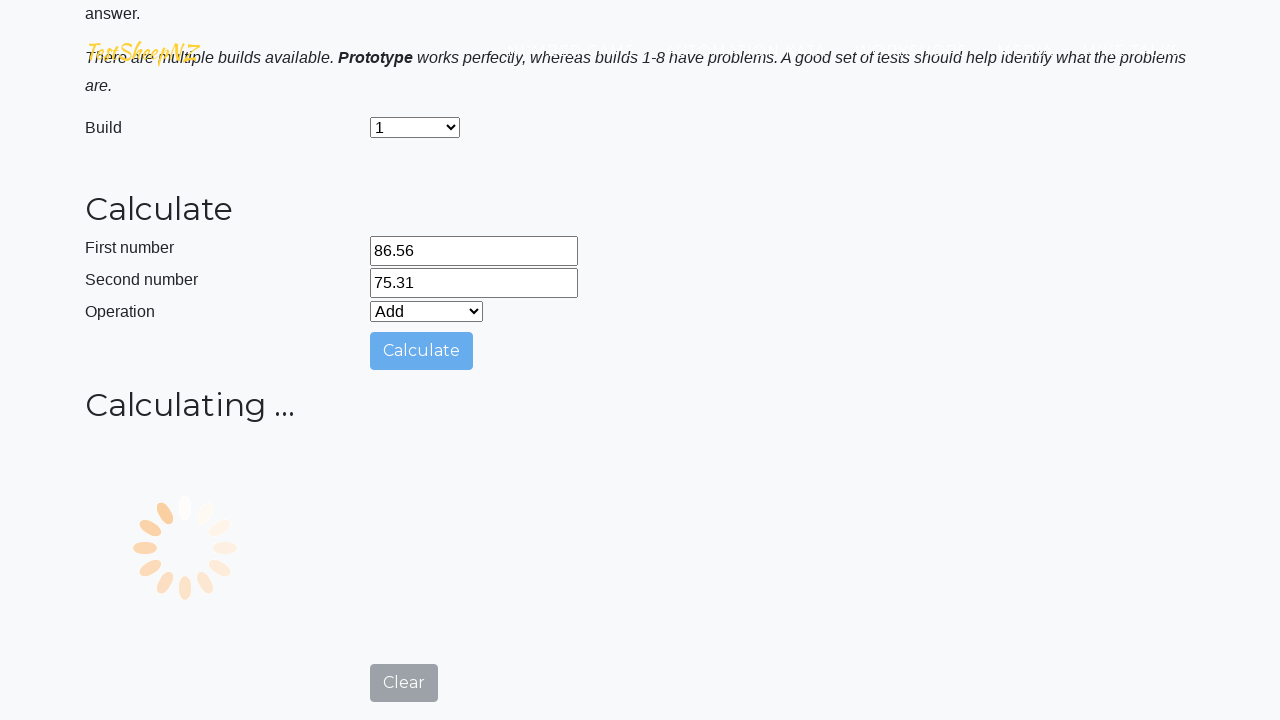

Clicked 'integers only' checkbox at (376, 714) on #integerSelect
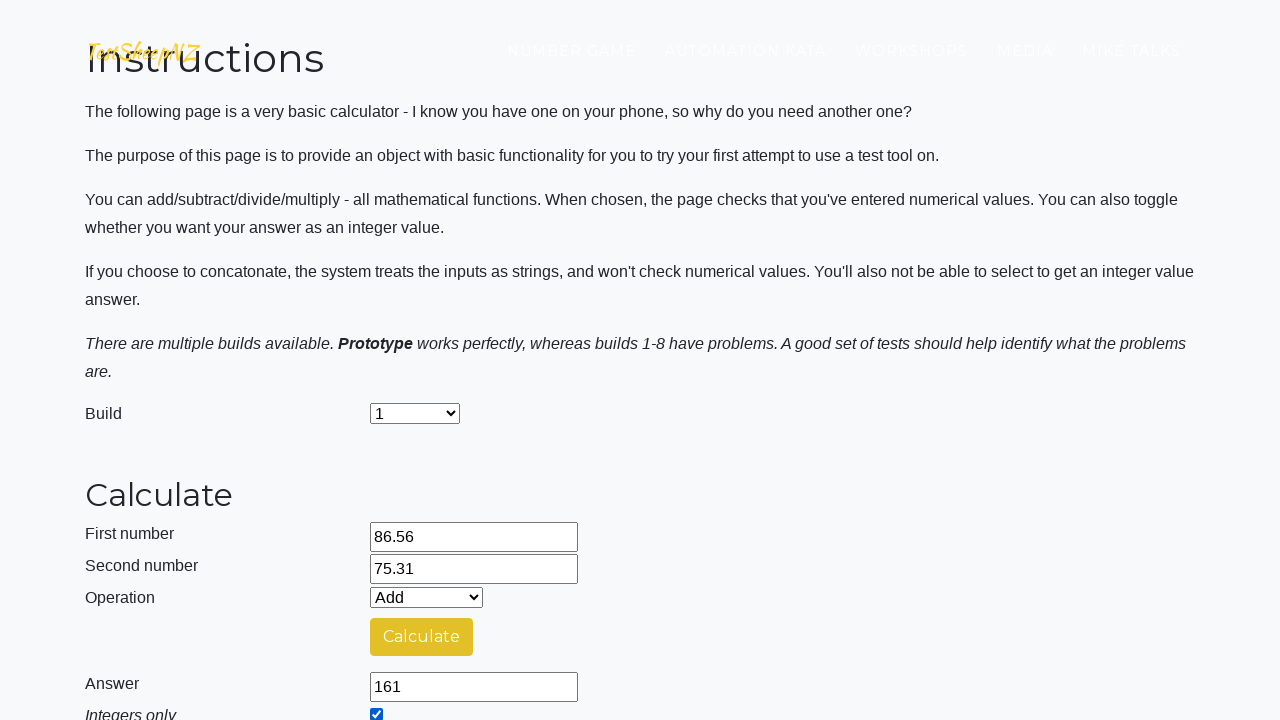

Result field loaded after enabling integers only option
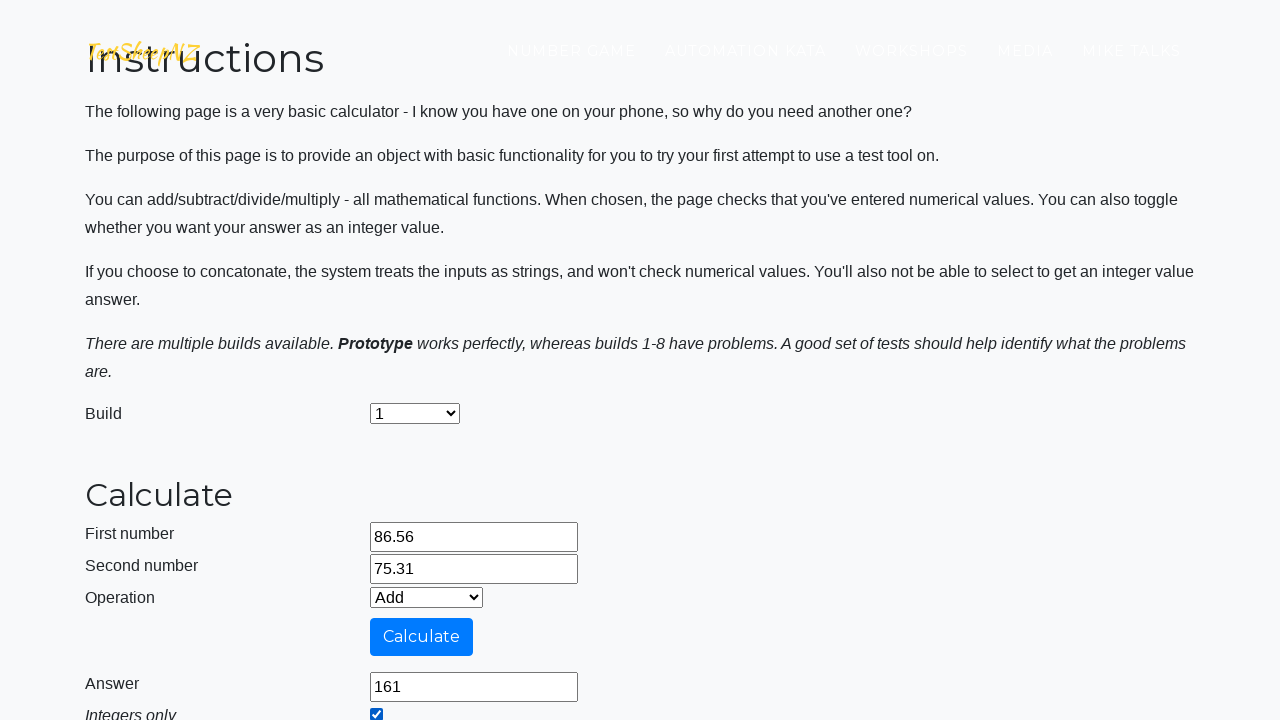

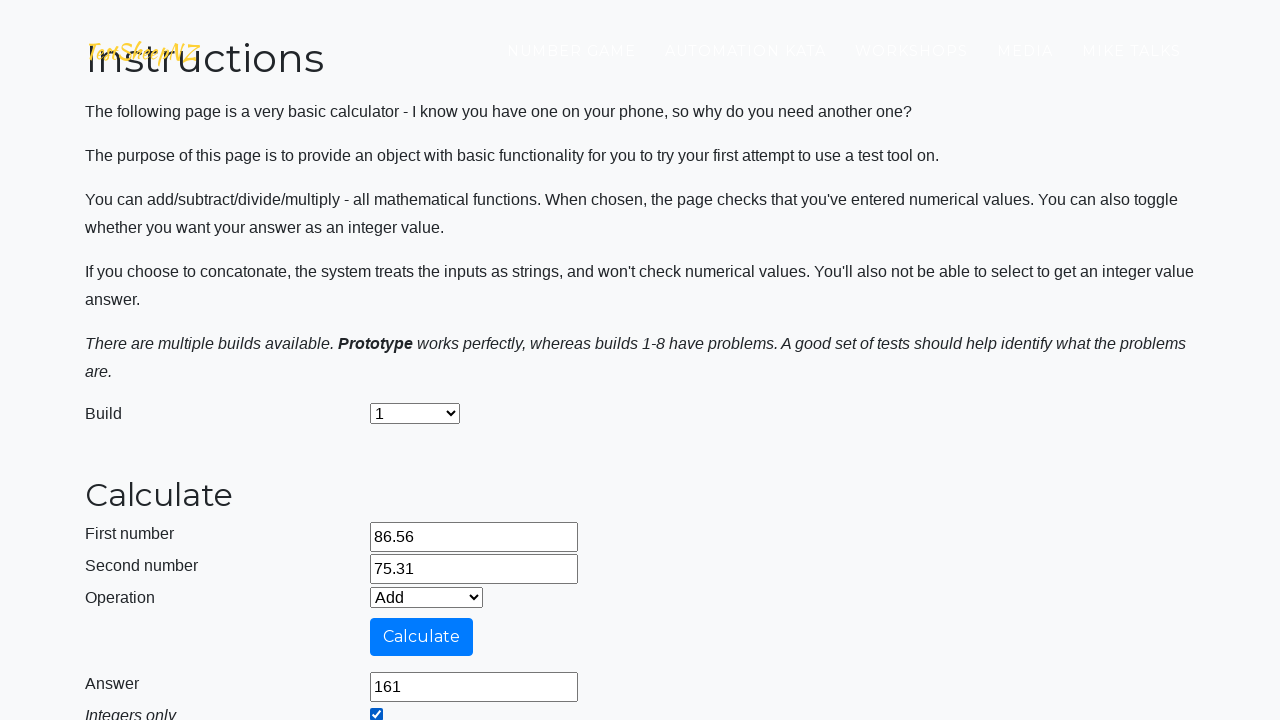